Navigates to Internshala's web development jobs page, closes the initial popup, and verifies that job listings are displayed on the page.

Starting URL: https://internshala.com/jobs/web-development-jobs/

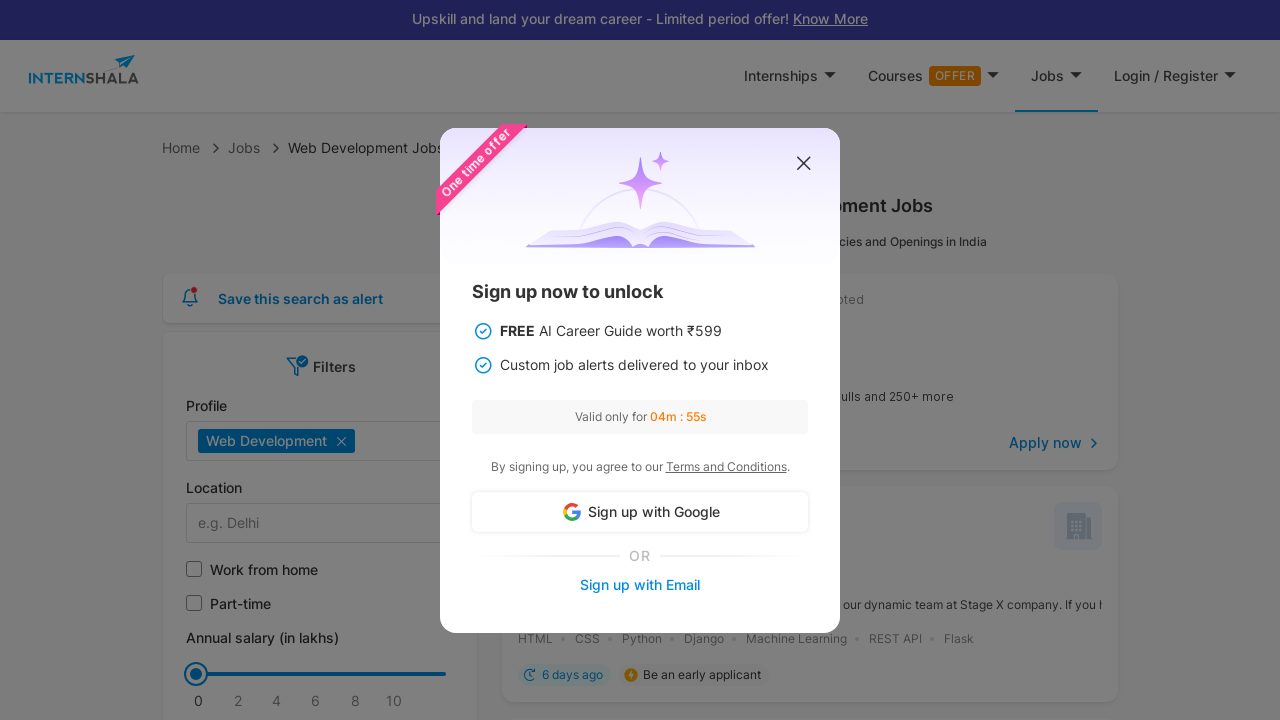

Closed the initial popup on Internshala page at (804, 164) on #close_popup
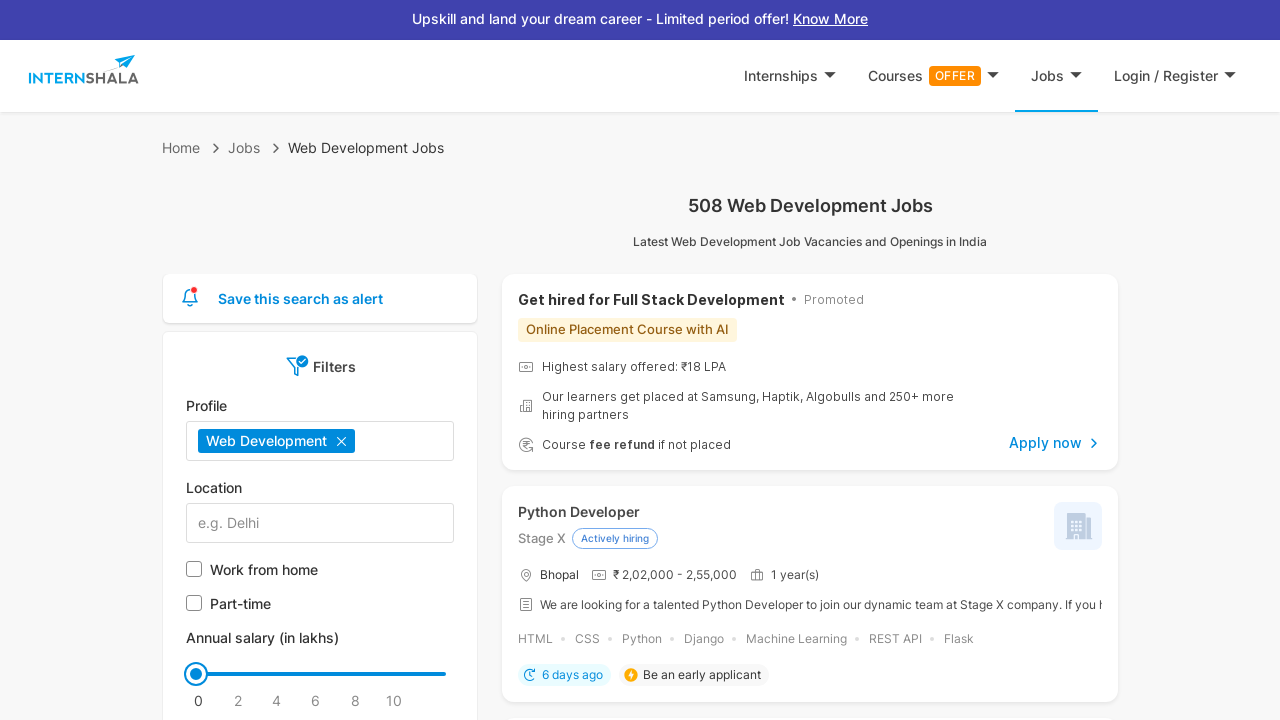

Job listings loaded and became visible
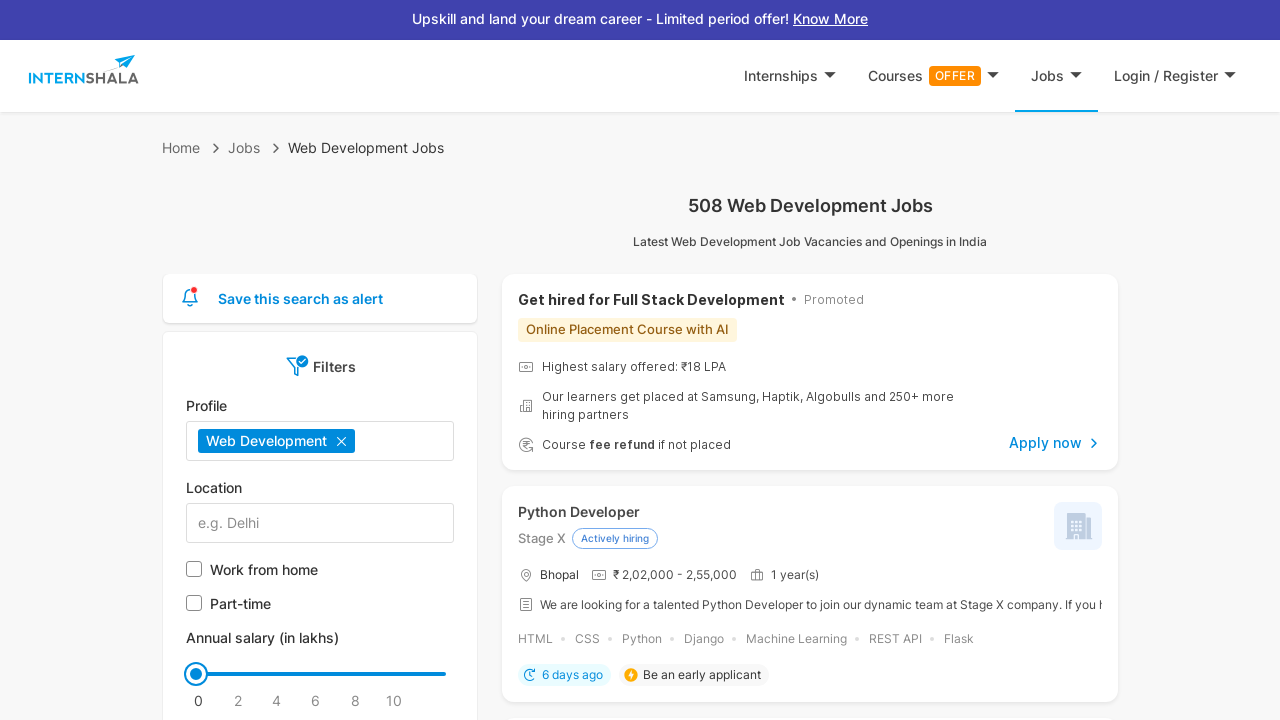

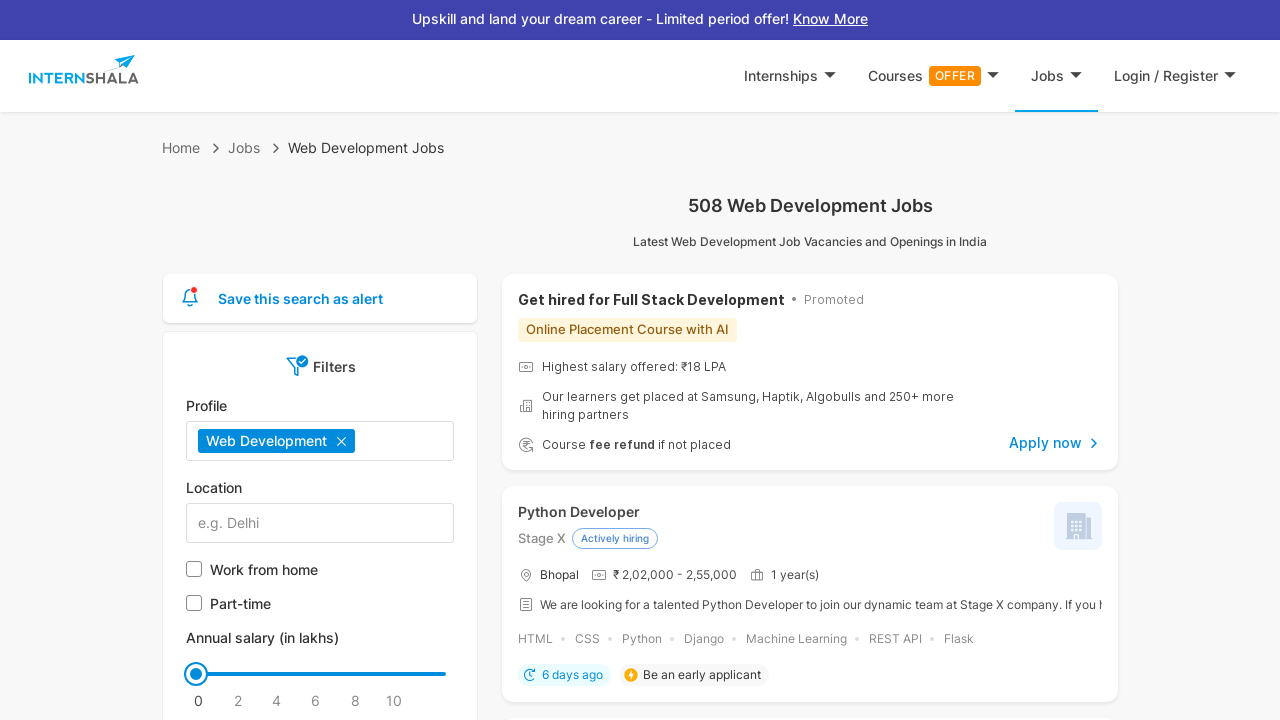